Tests address validation by entering incomplete and complete addresses and verifying validation messages appear and disappear accordingly.

Starting URL: https://sunspire-web-app.vercel.app/?company=SolarPro%20Energy&brandColor=%23059669&logo=https://logo.clearbit.com/solarpro.com

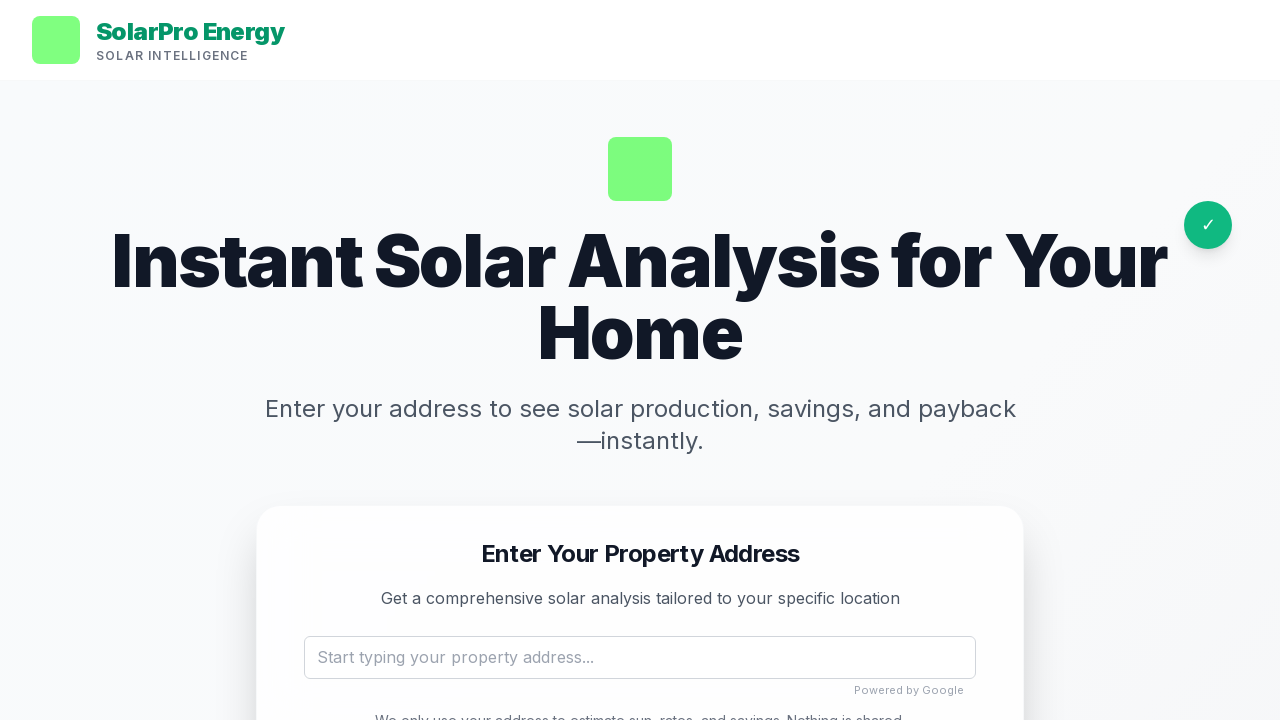

Waited for page to fully load (networkidle)
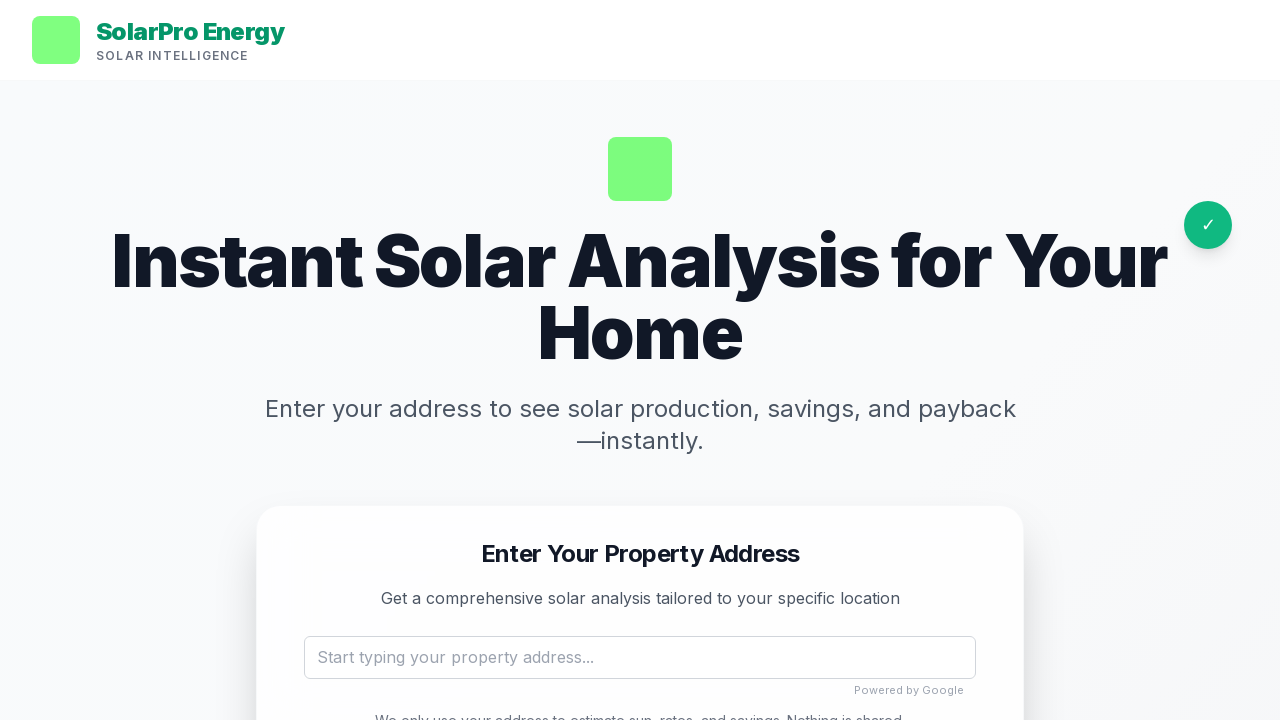

Located address input field
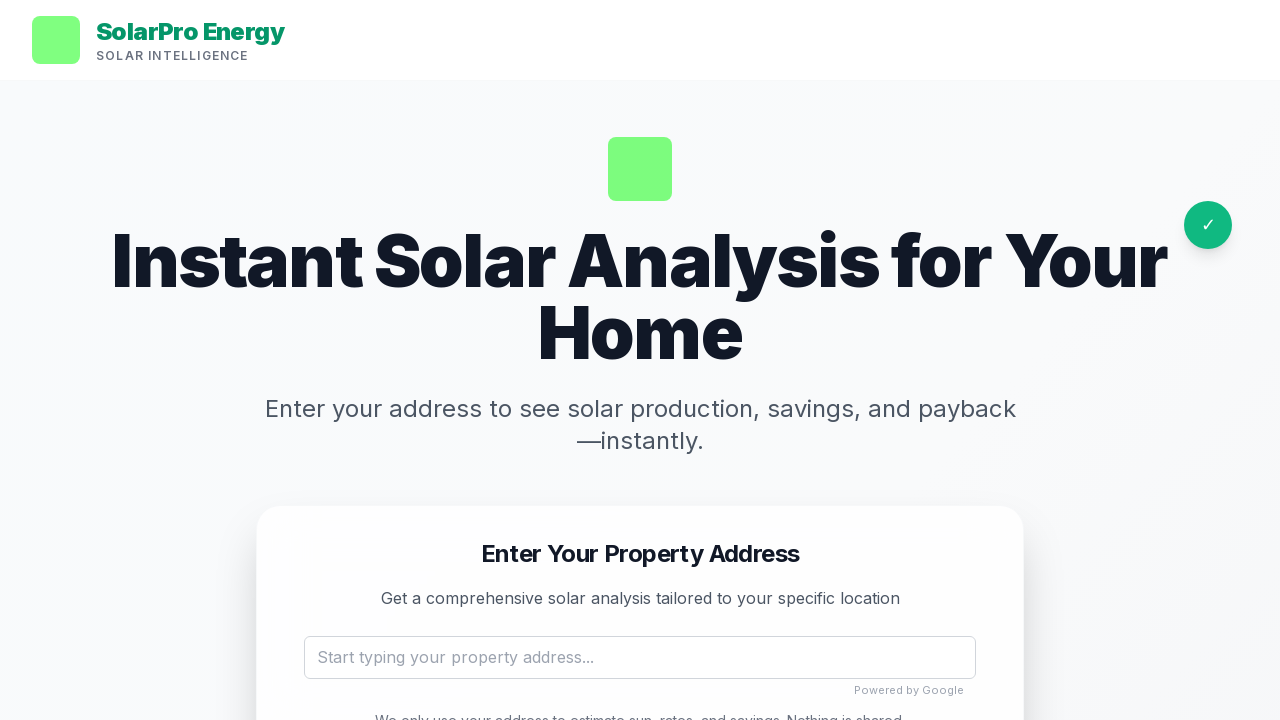

Filled address input with incomplete address '123' on [data-address-input]
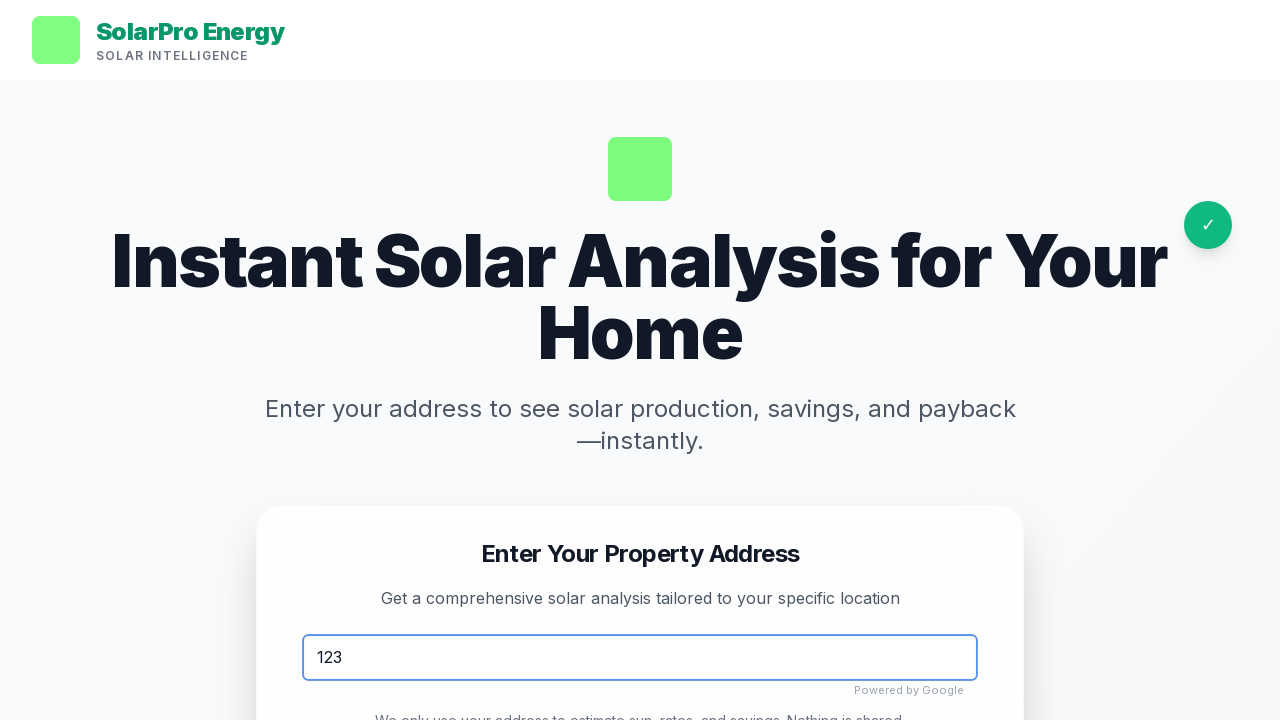

Waited 500ms for validation to trigger
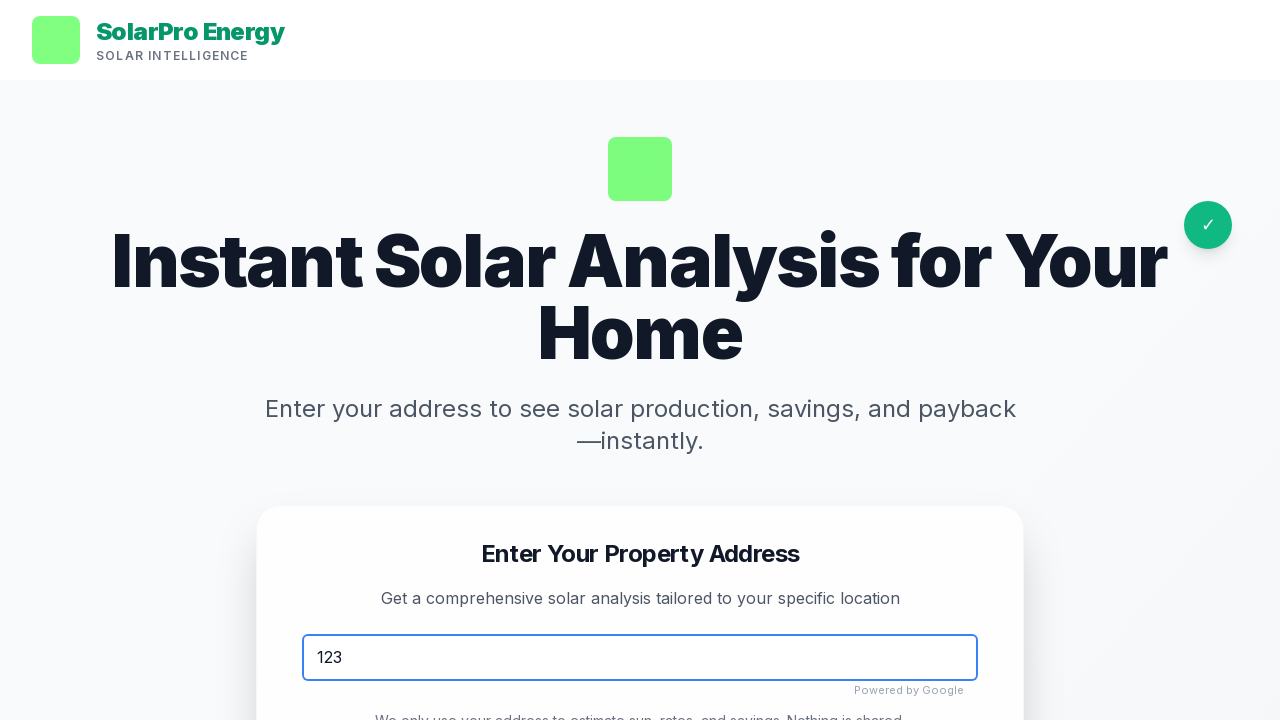

Validation message 'Please enter a complete street address' is now visible
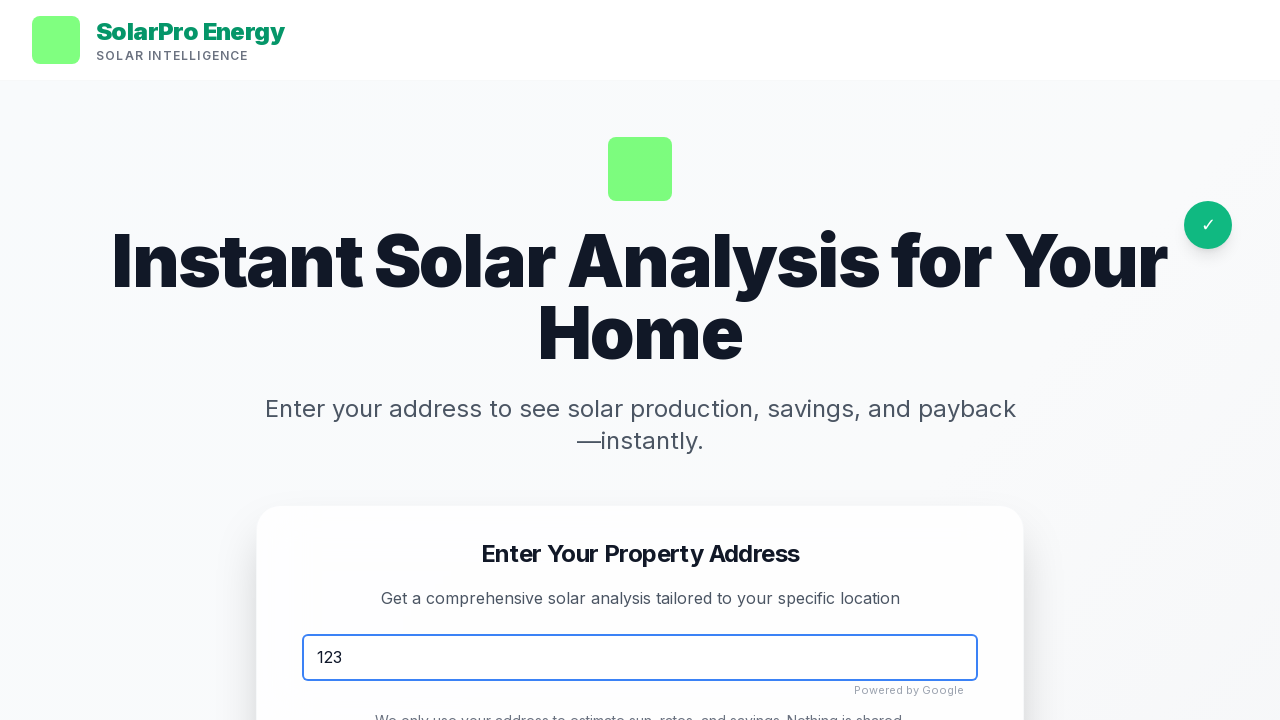

Filled address input with complete address '123 Main Street, New York, NY' on [data-address-input]
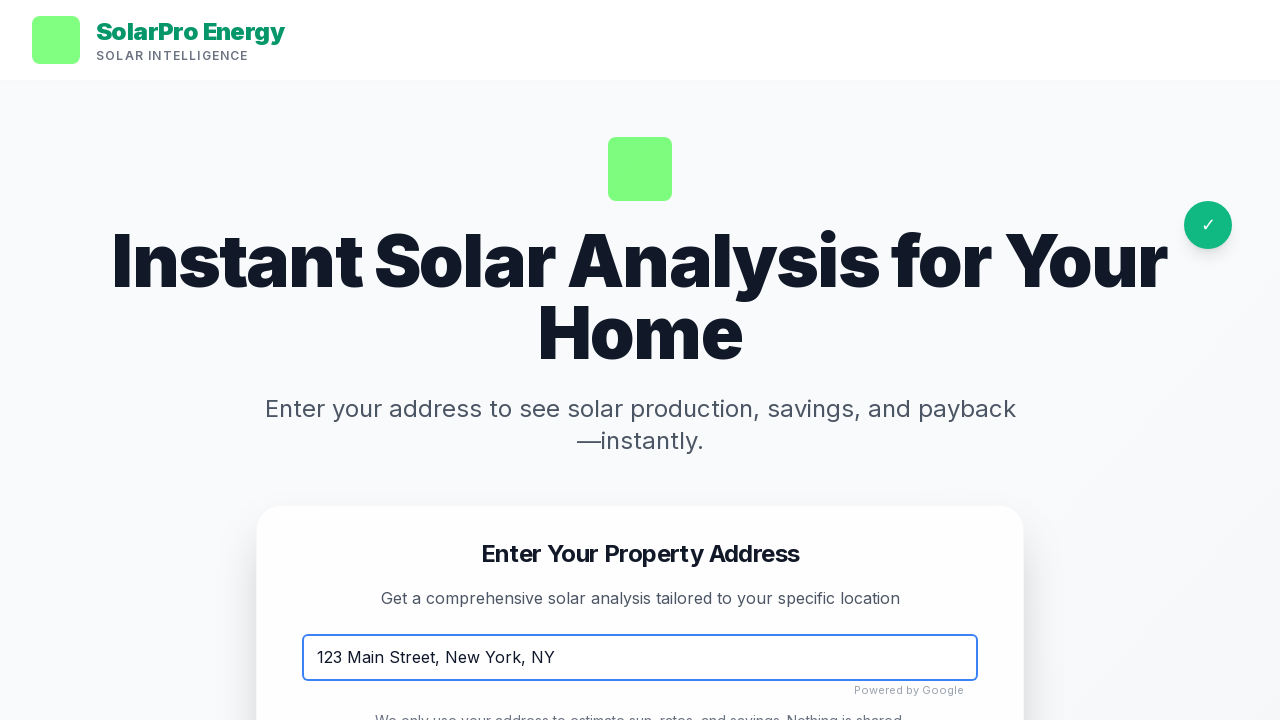

Waited 500ms for validation to update
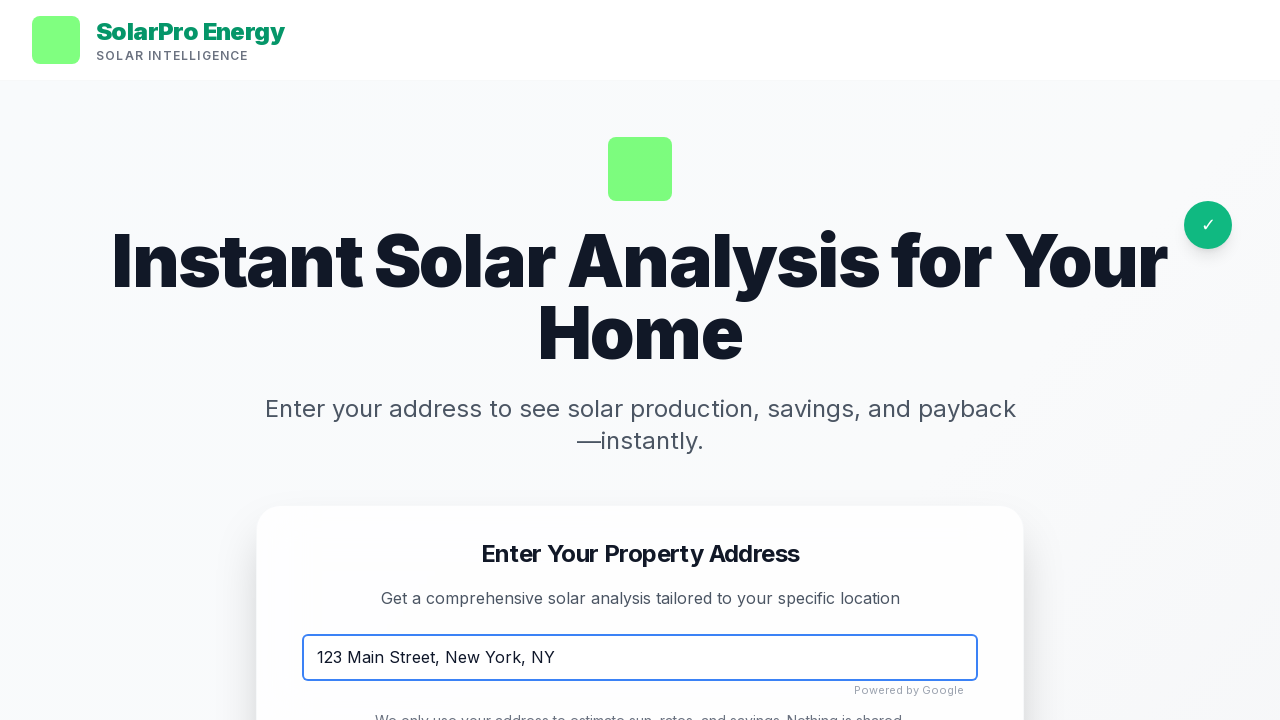

Verified that validation message has disappeared (count == 0)
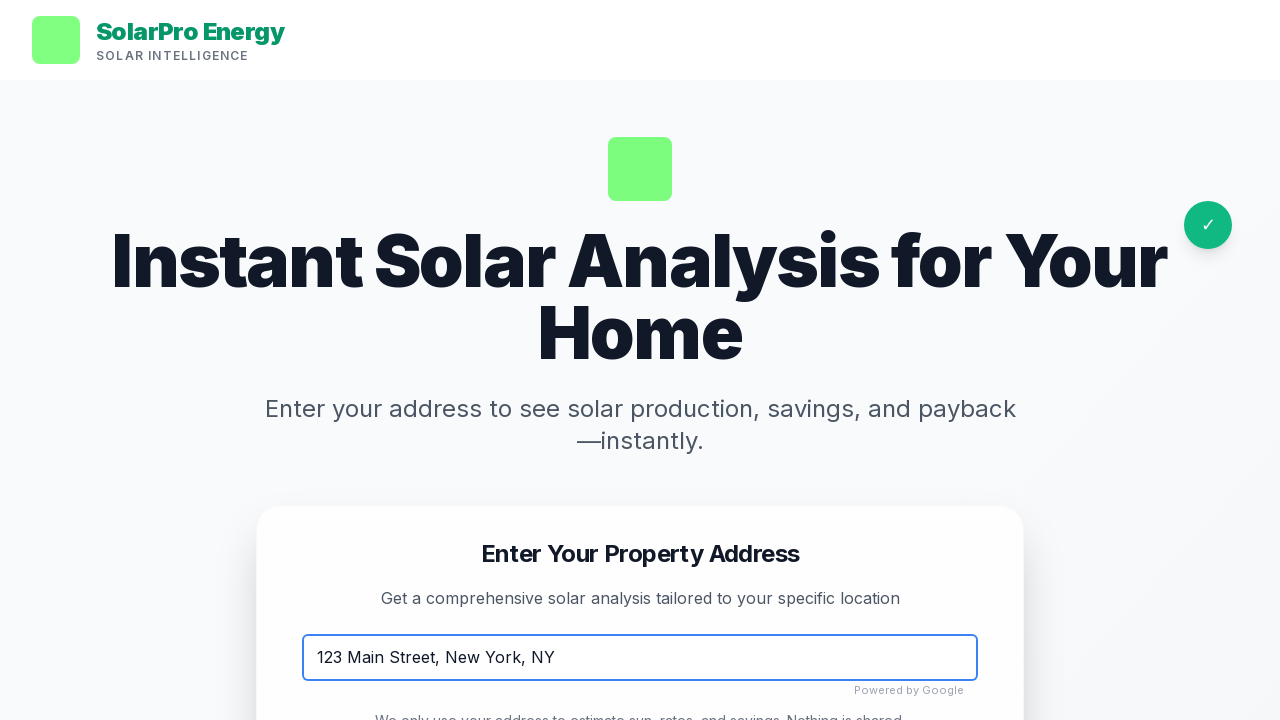

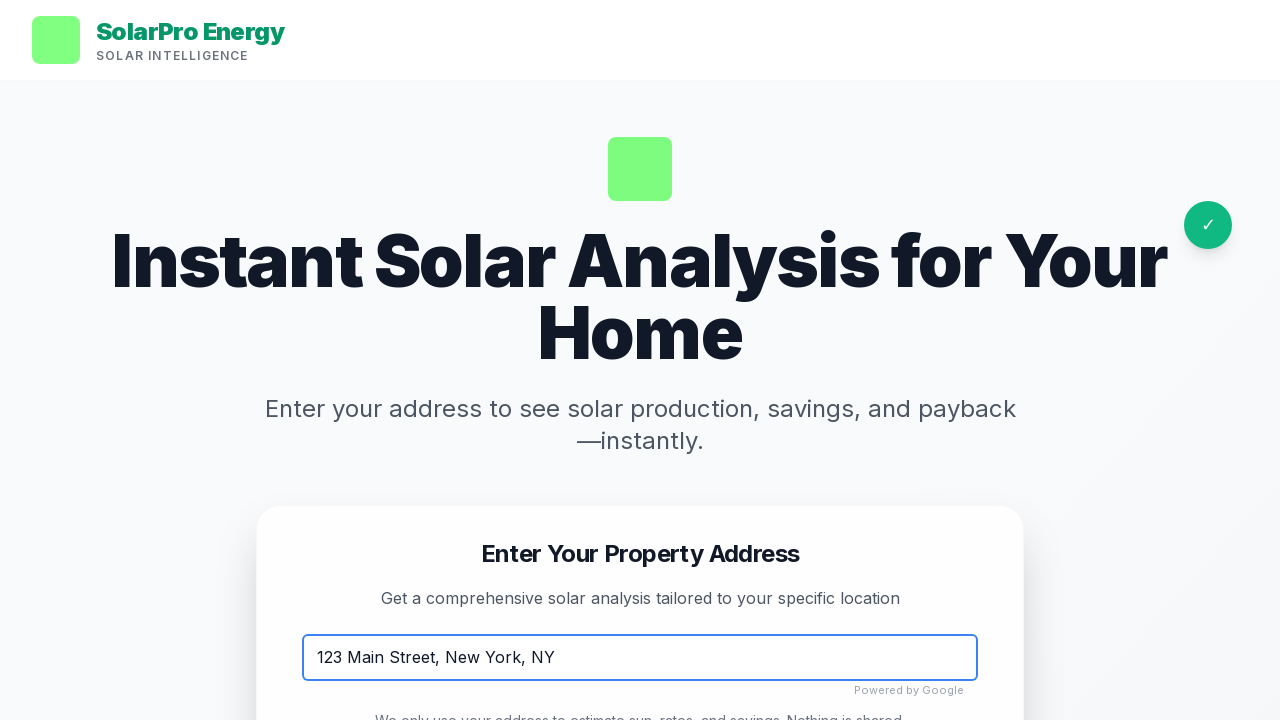